Navigates to a travel companions page and takes a screenshot of the page content

Starting URL: https://www.path2usa.com/travel-companions/

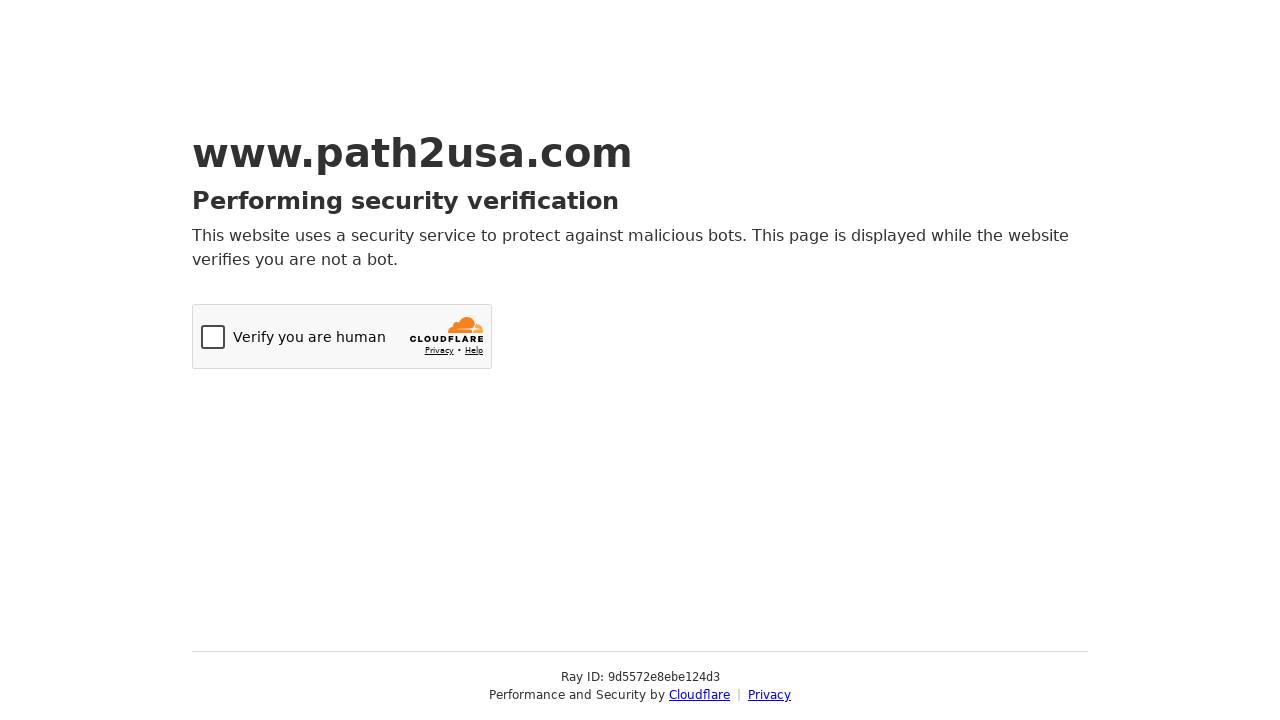

Waited for page to reach networkidle state
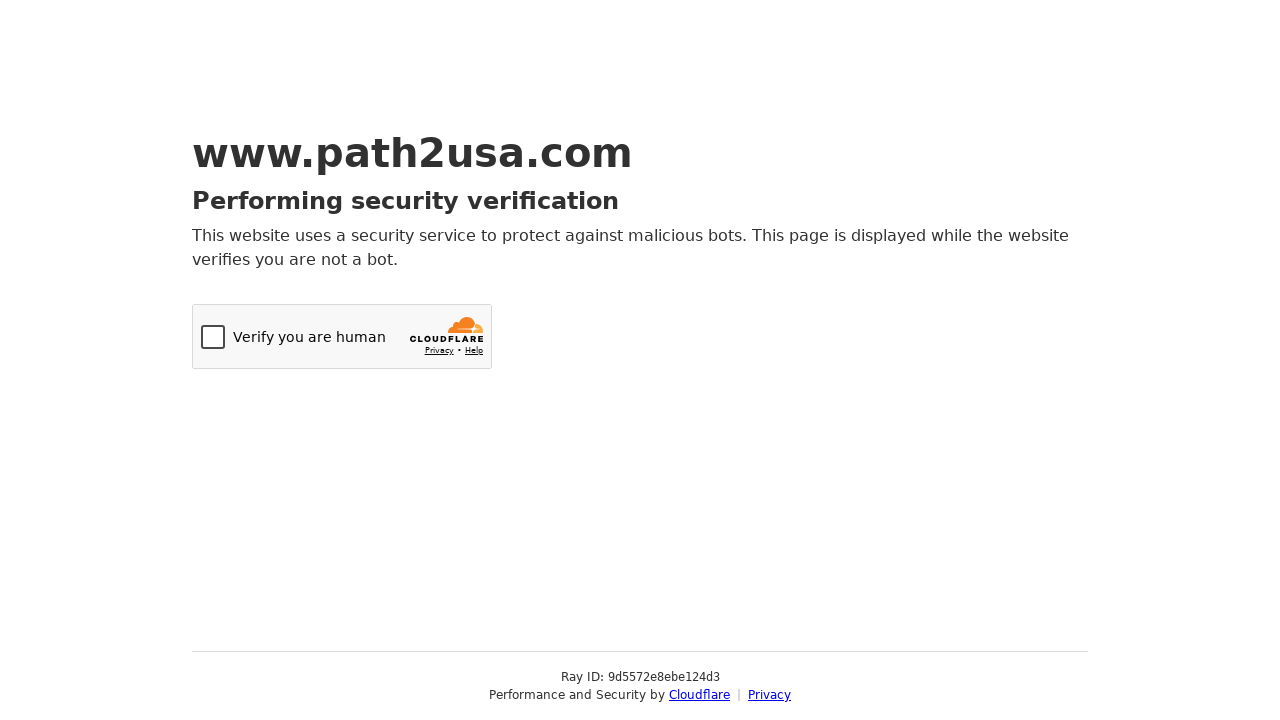

Captured screenshot of travel companions page
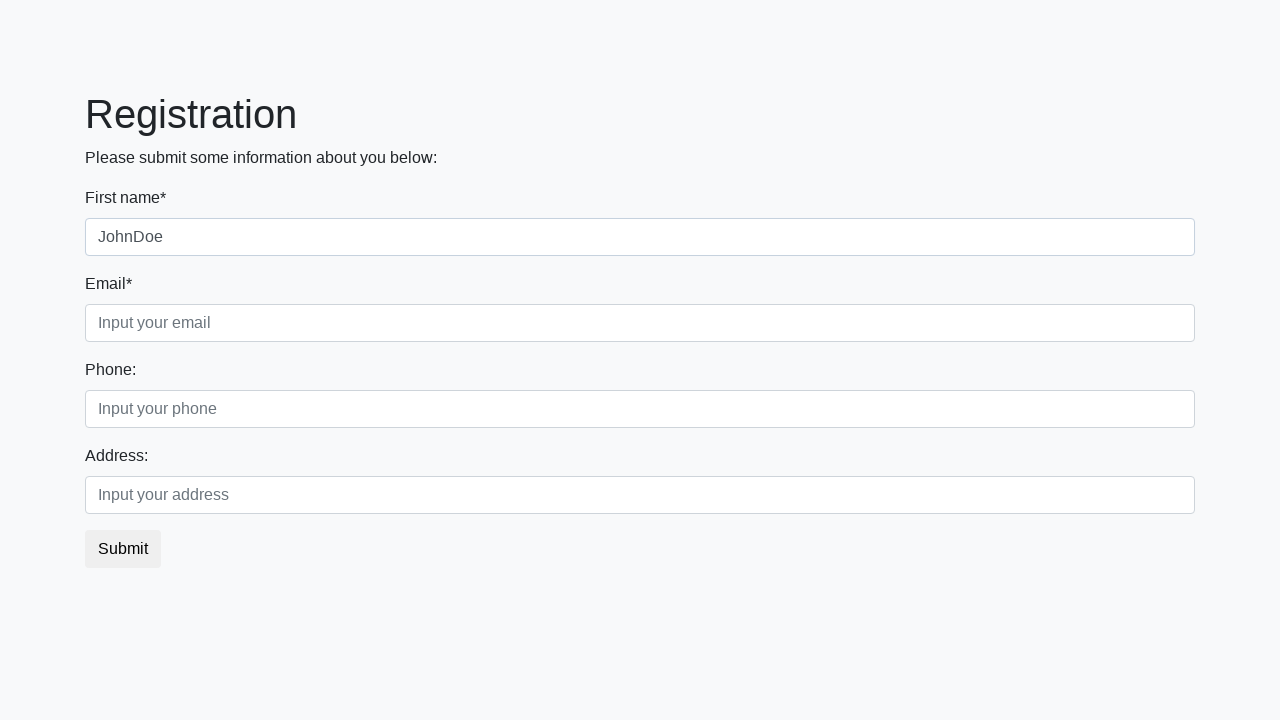

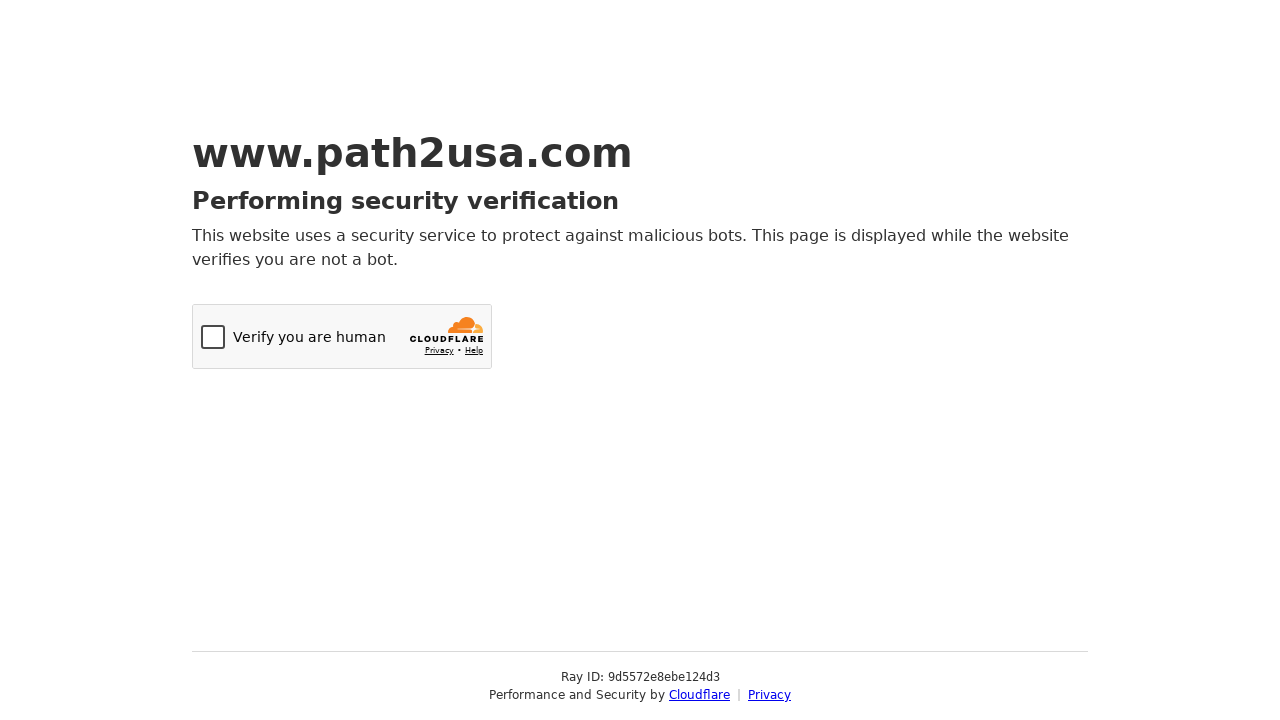